Tests dropdown selection within an iframe using label selector

Starting URL: https://www.w3schools.com/tags/tryit.asp?filename=tryhtml_option_label

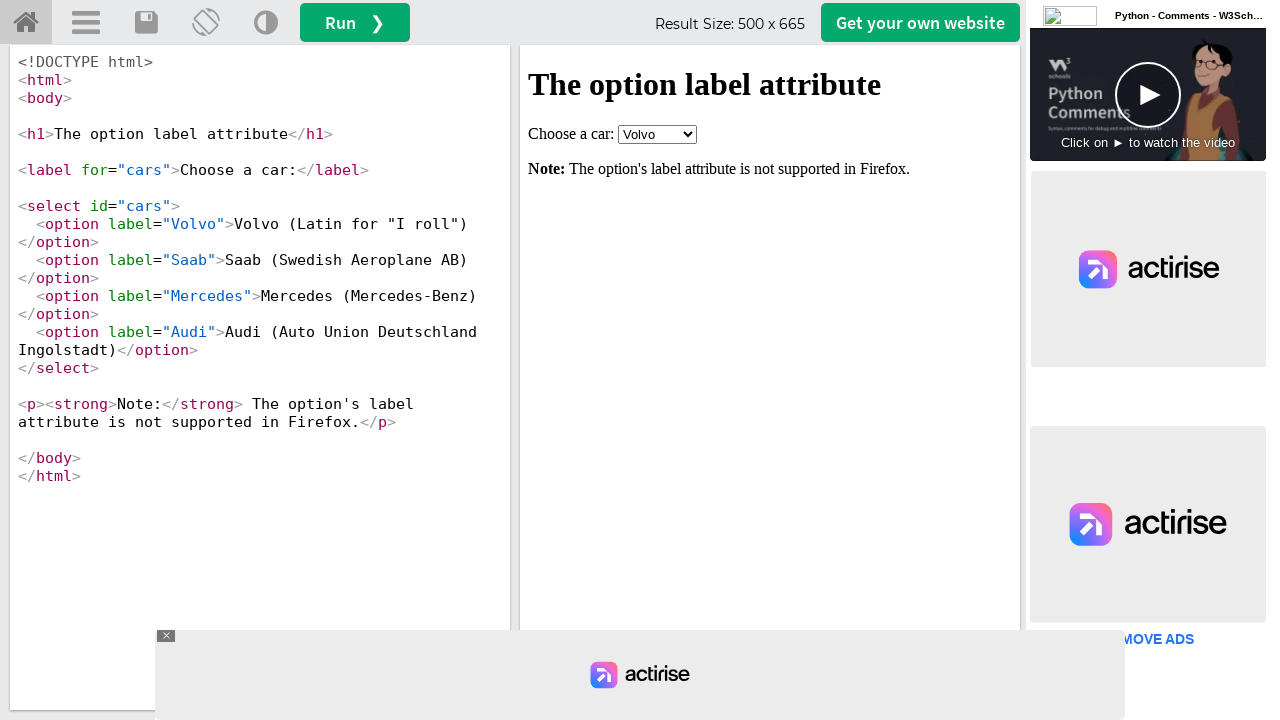

Located iframe with ID 'iframeResult' inside 'iframewrapper'
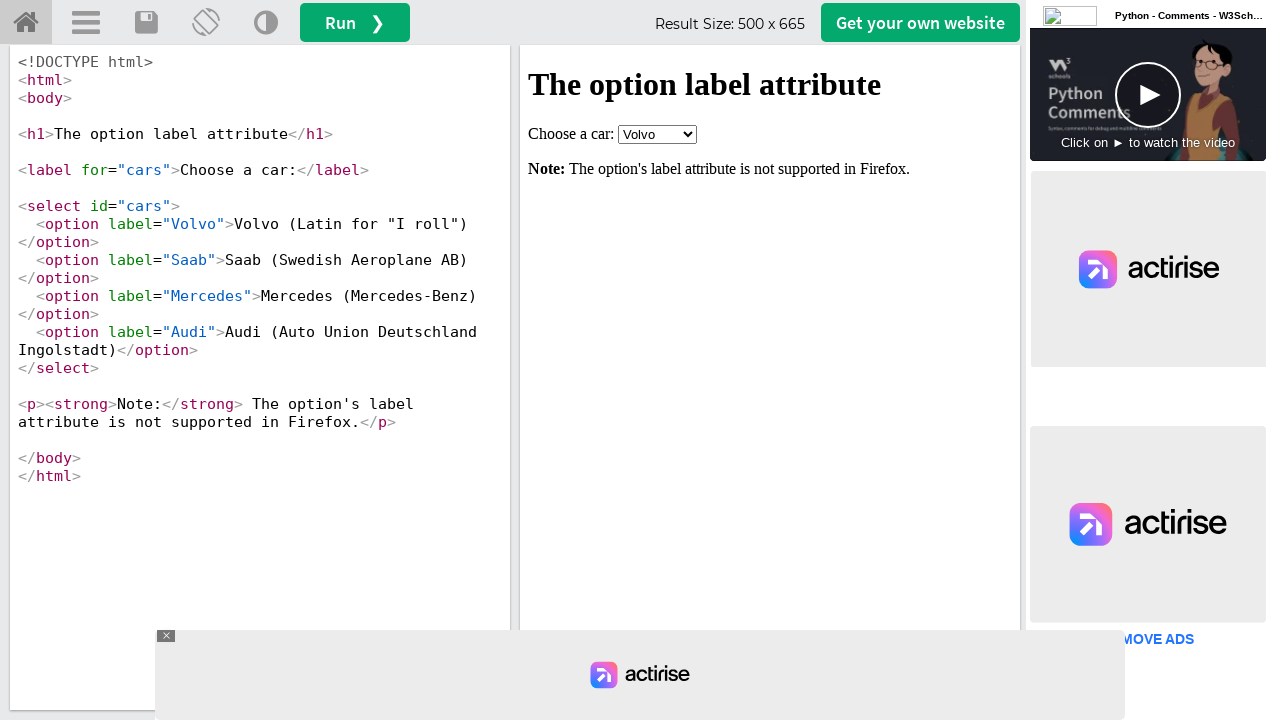

Selected 'Audi' from dropdown labeled 'Choose a car:' on #iframewrapper #iframeResult >> internal:control=enter-frame >> internal:label="
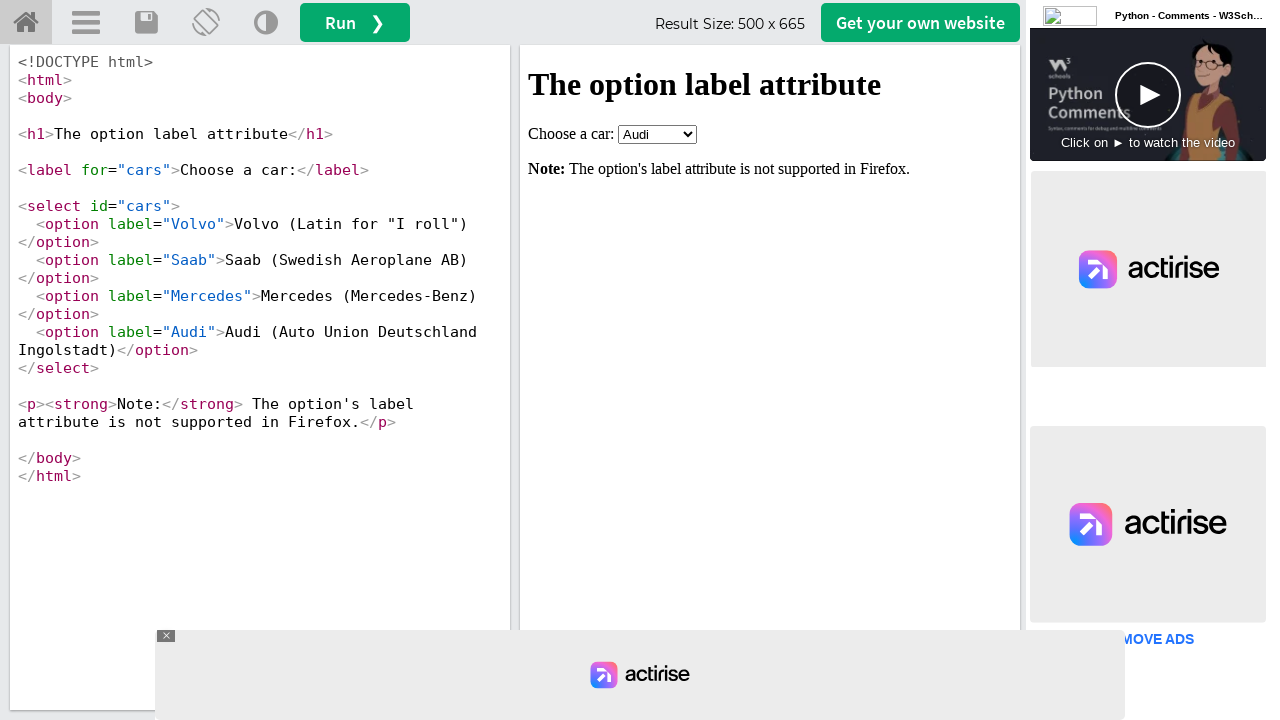

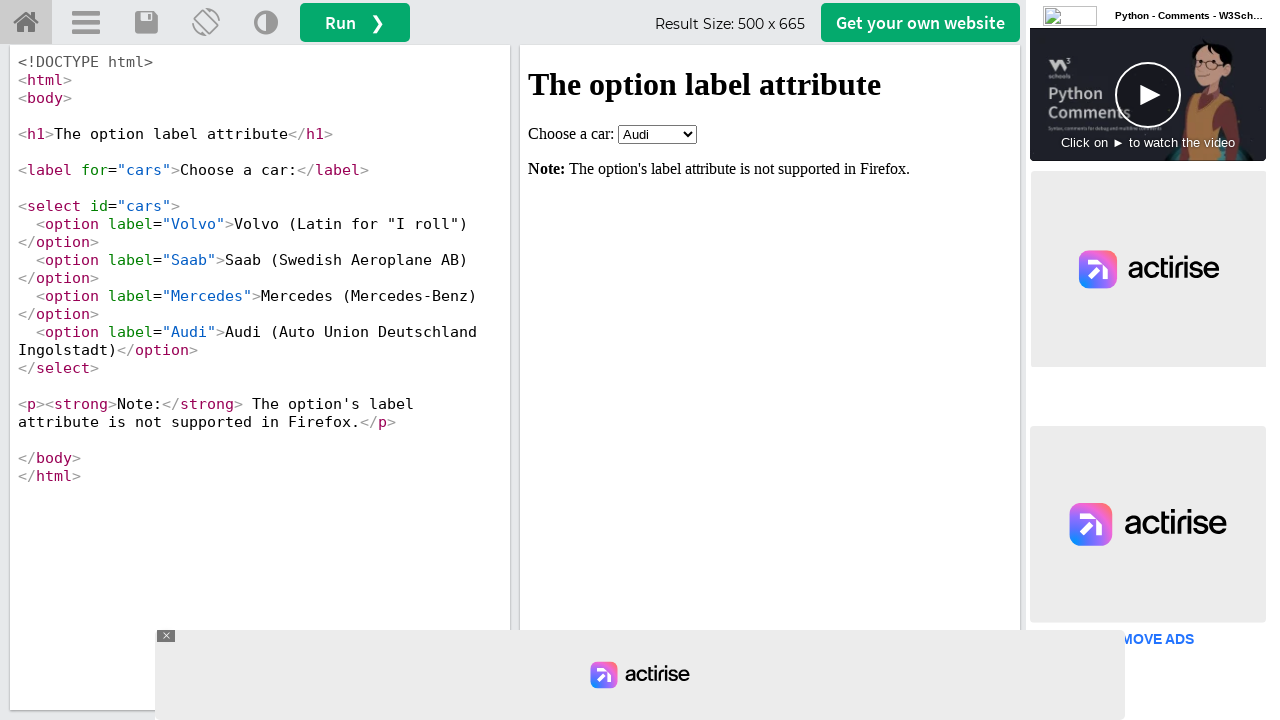